Navigates to the forum topic list page and verifies the page content is displayed

Starting URL: https://forum.index.hu/Topic/showTopicList

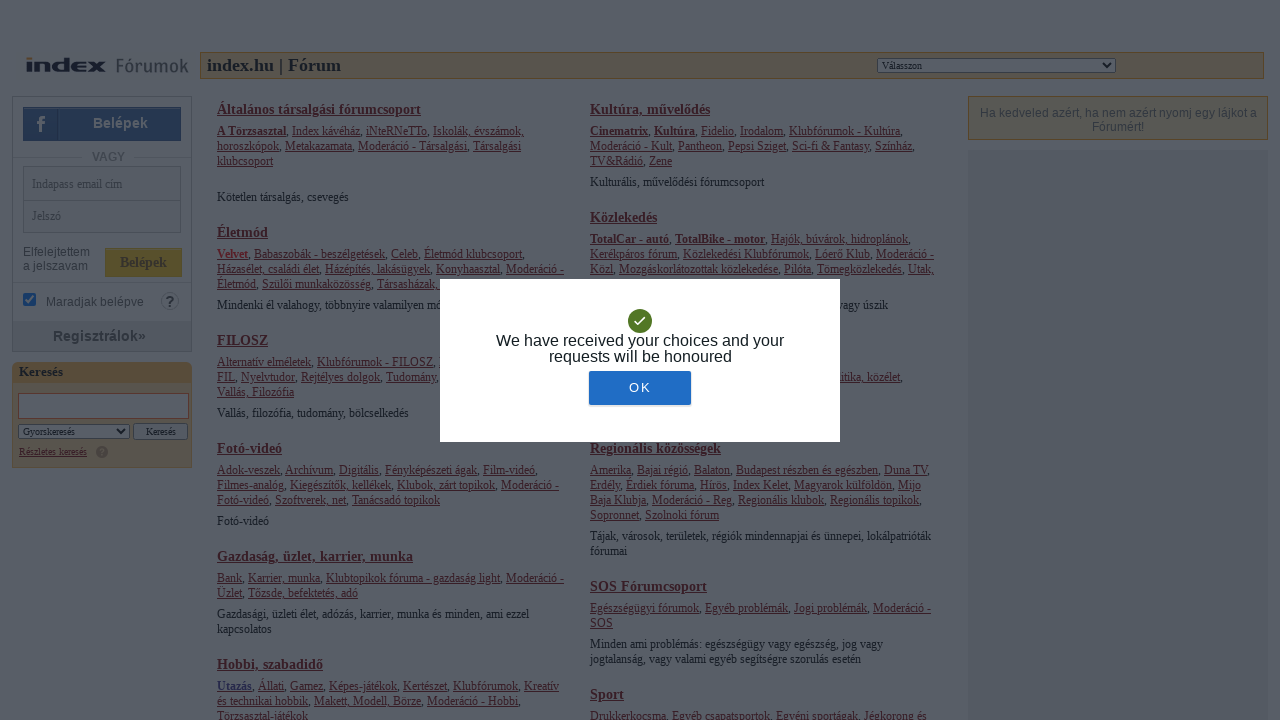

Navigated to forum topic list page
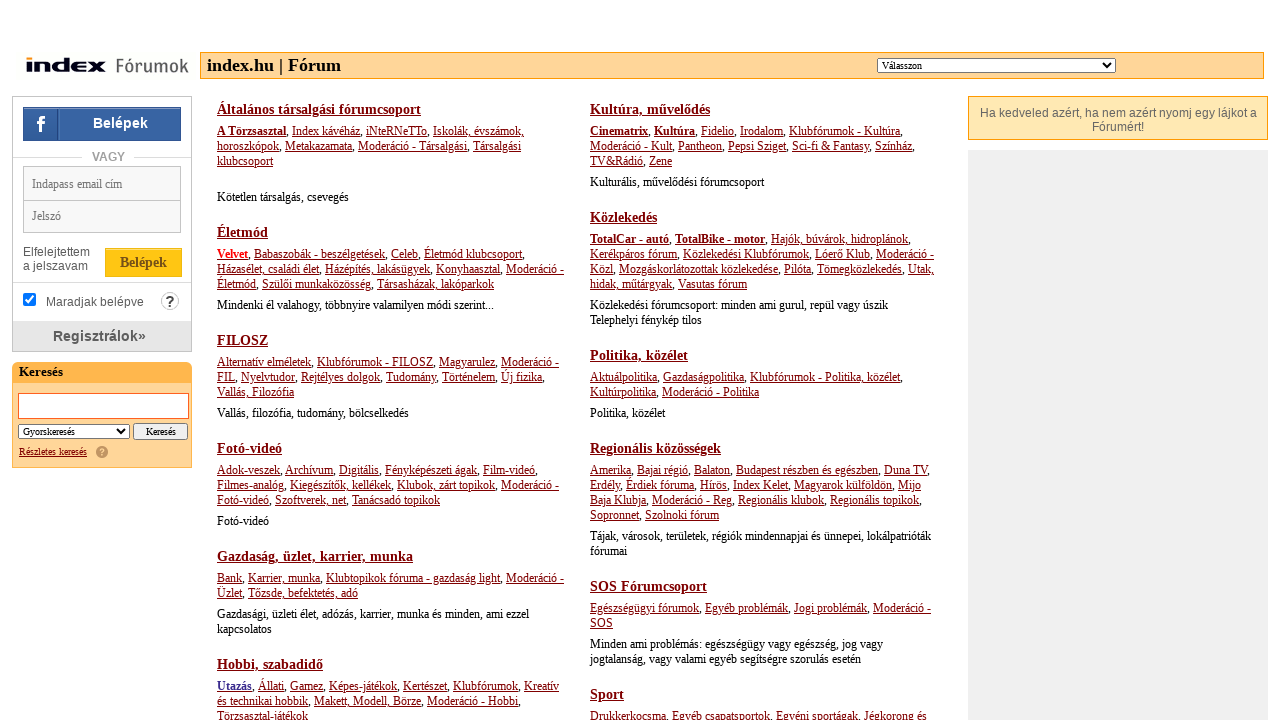

Page content loaded and text element is present
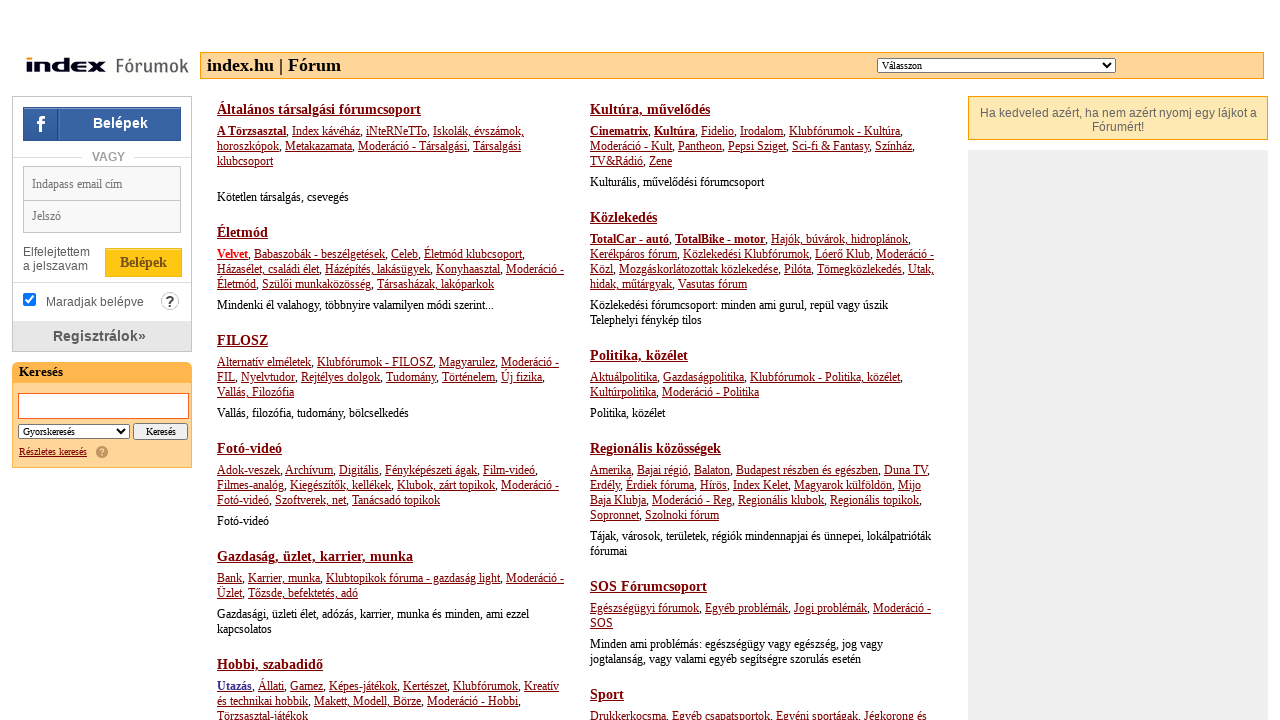

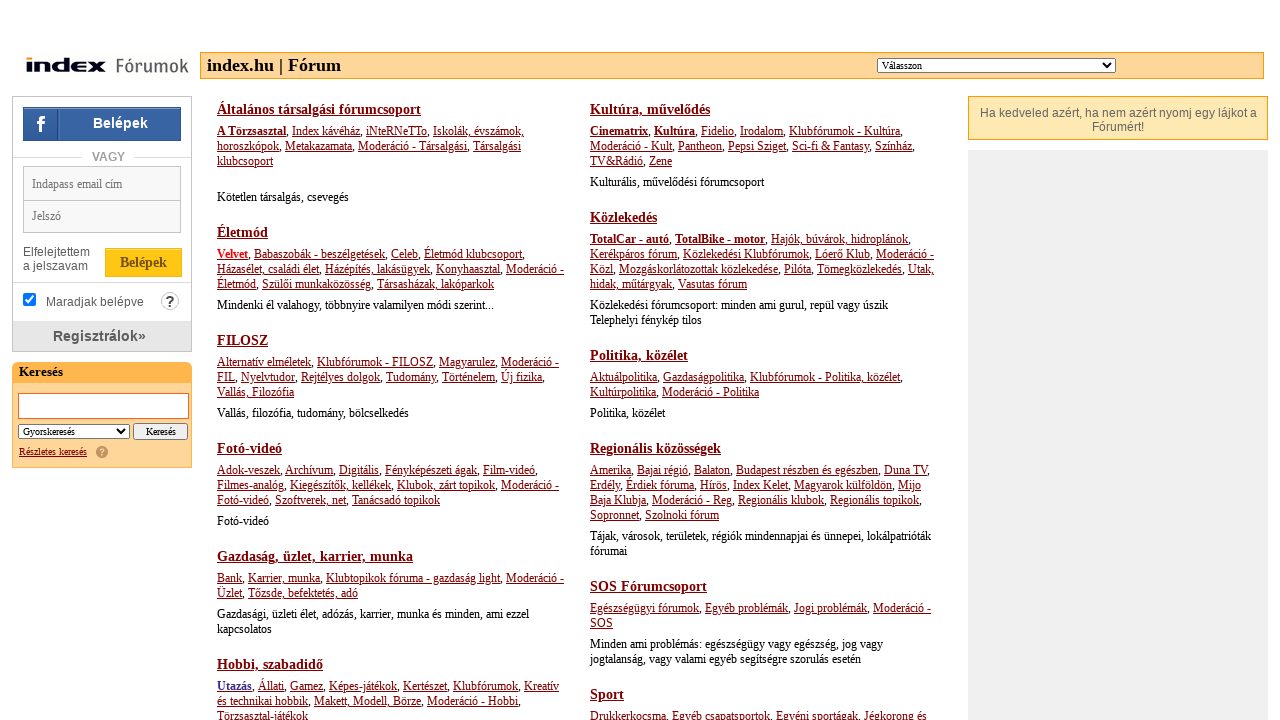